Navigates to Rediff Money homepage and verifies that BSE indices section and sector tabs are present and loaded on the page.

Starting URL: https://money.rediff.com/index.html

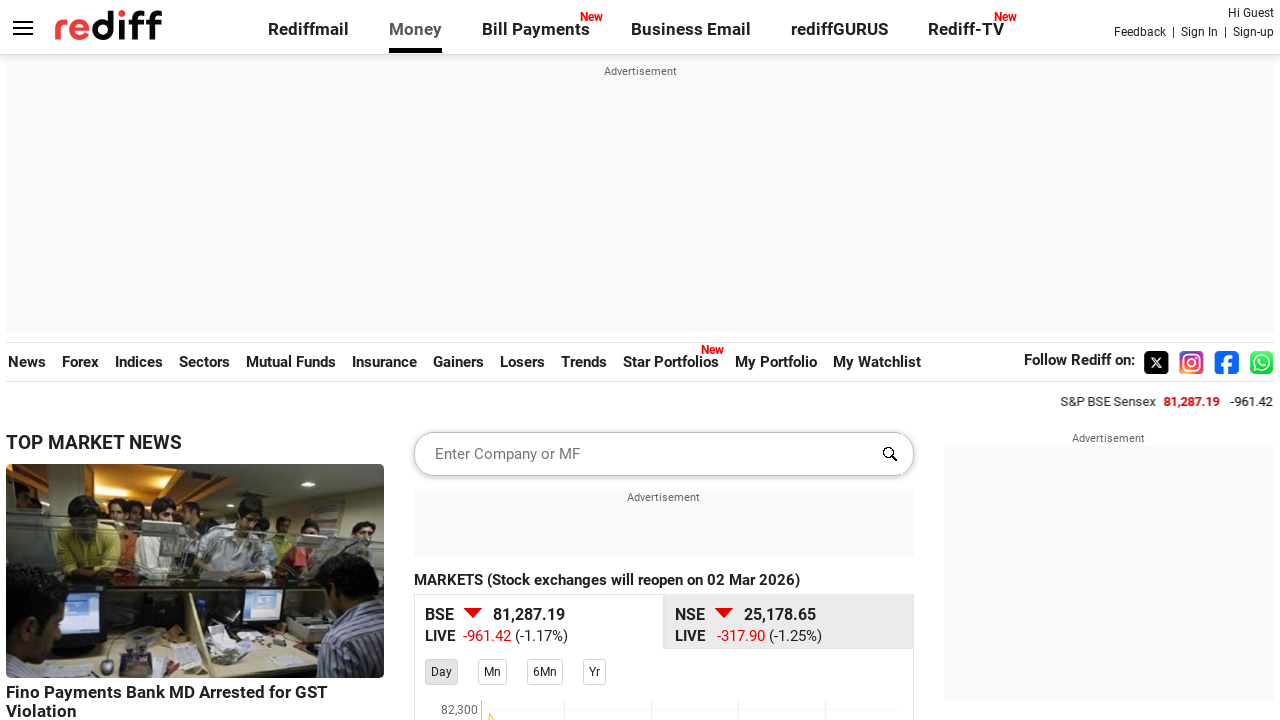

Navigated to Rediff Money homepage
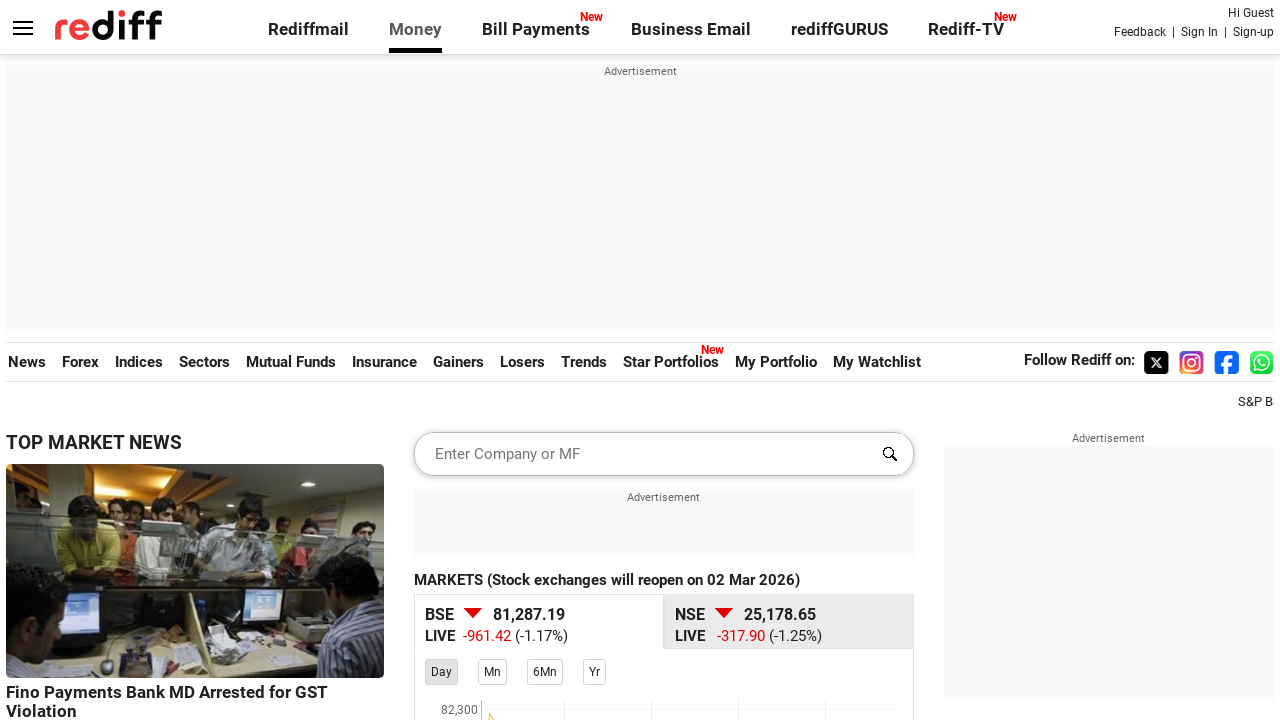

BSE indices section (#div_bseindices) is present and loaded
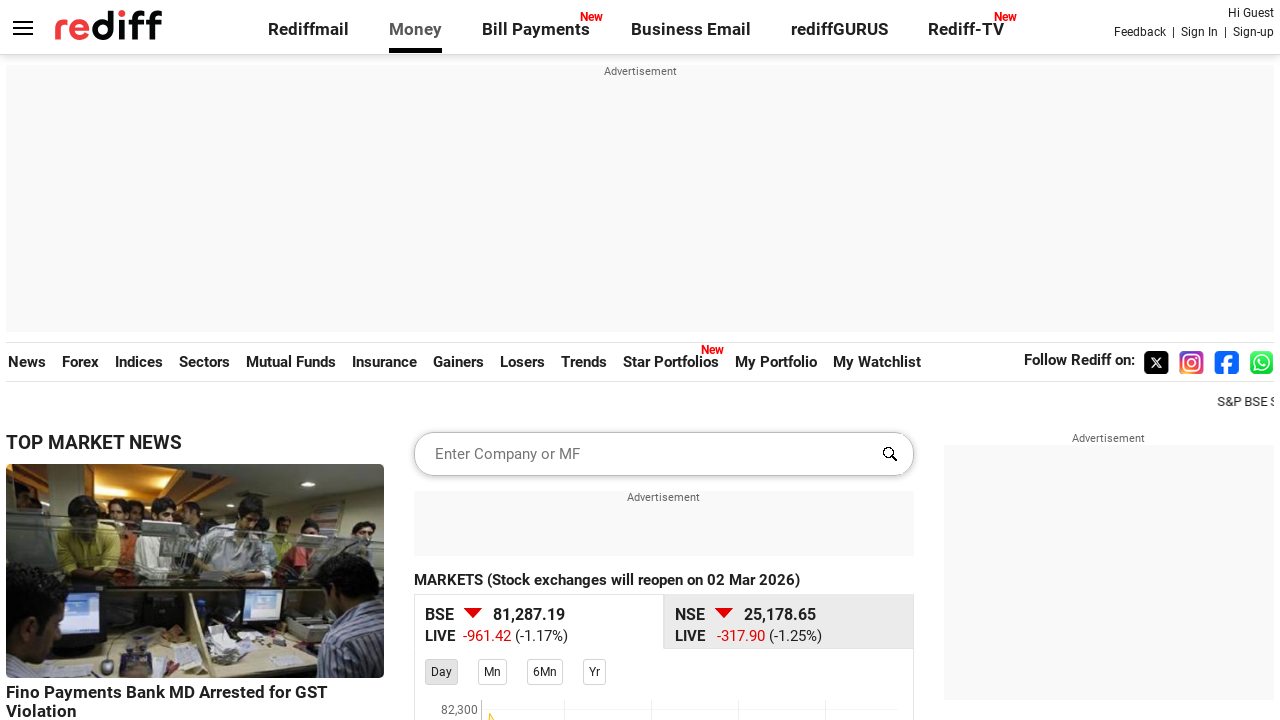

List items found within BSE indices section
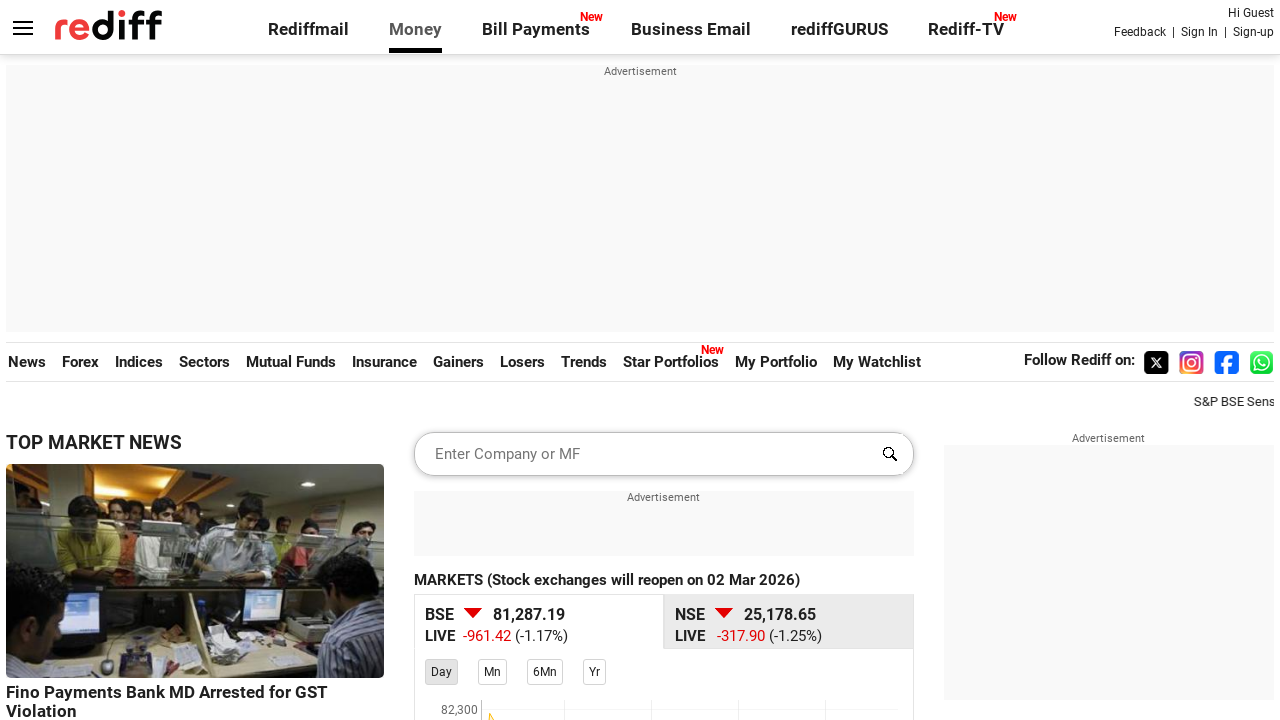

Sector tabs section (.div_secto_tabs) is present and loaded
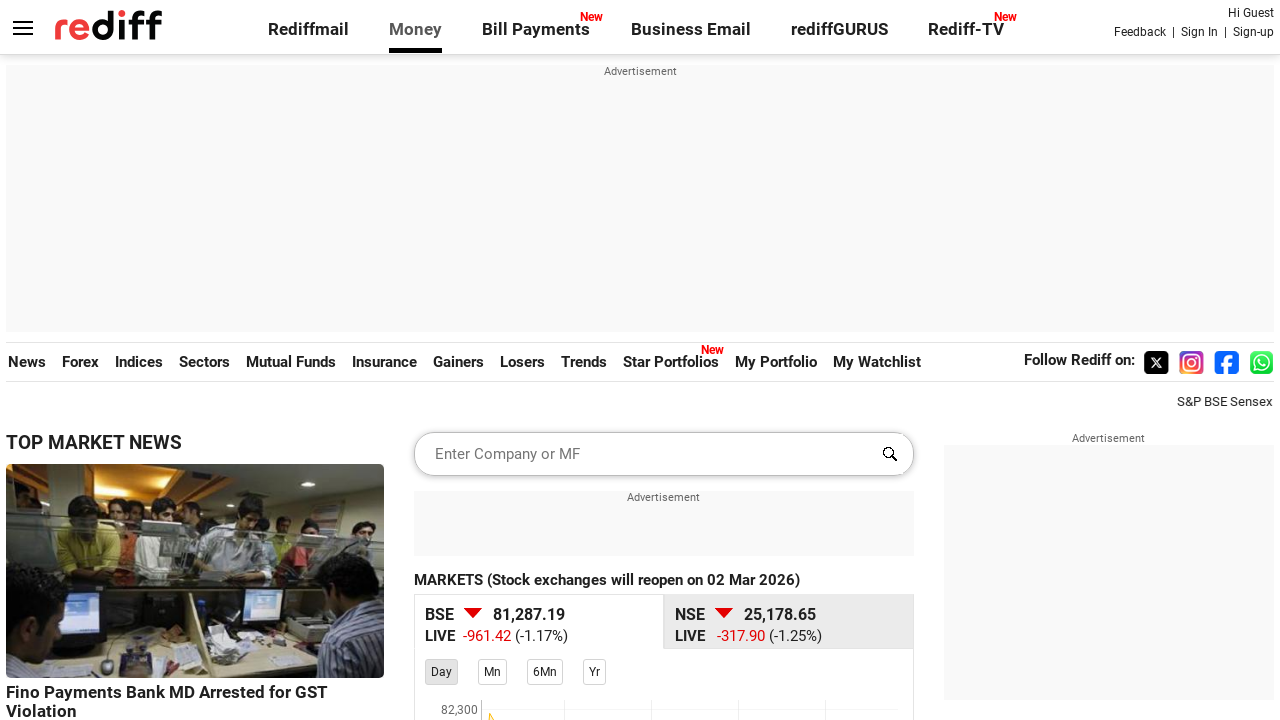

Links found within sector tabs section
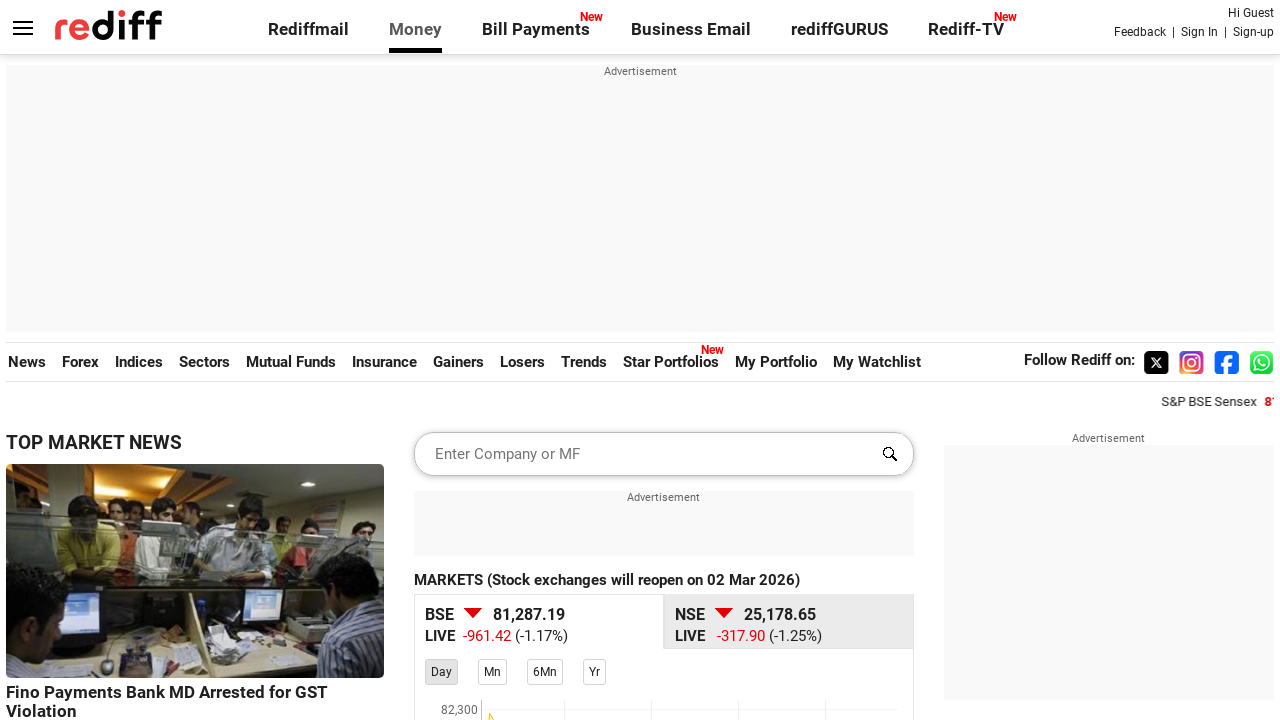

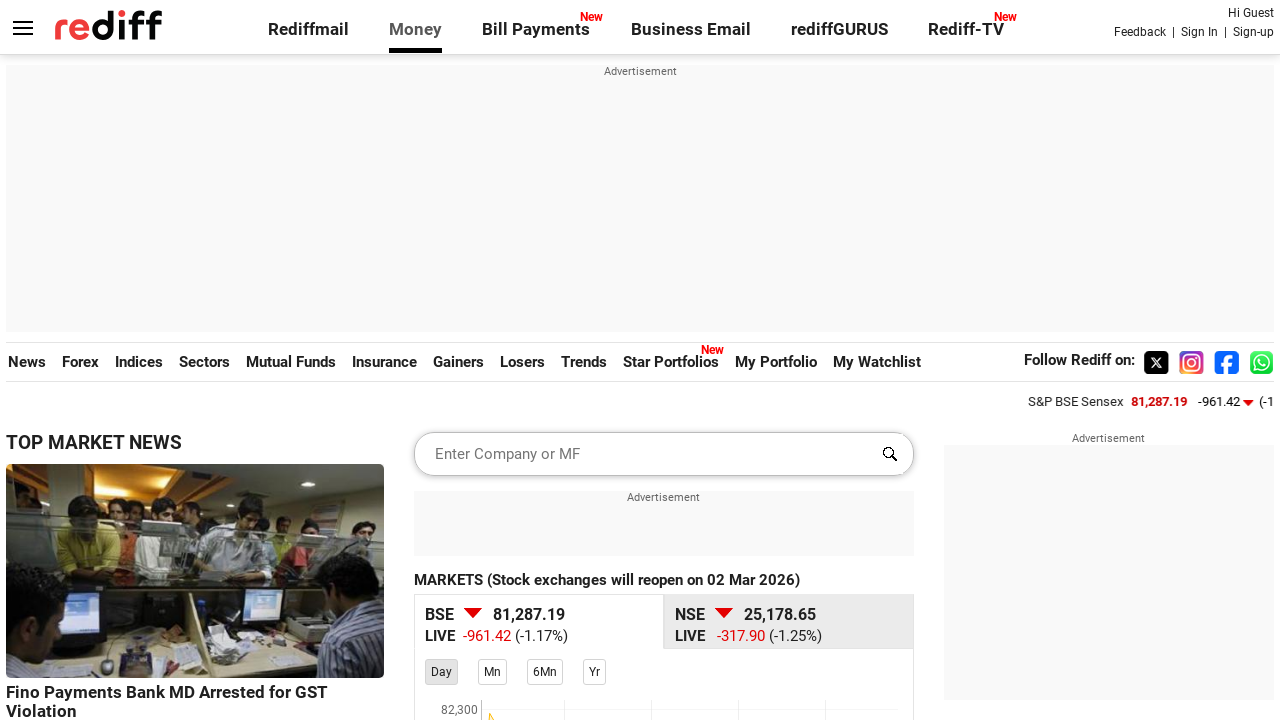